Tests clearing the complete state of all items by checking and then unchecking the toggle all checkbox.

Starting URL: https://demo.playwright.dev/todomvc

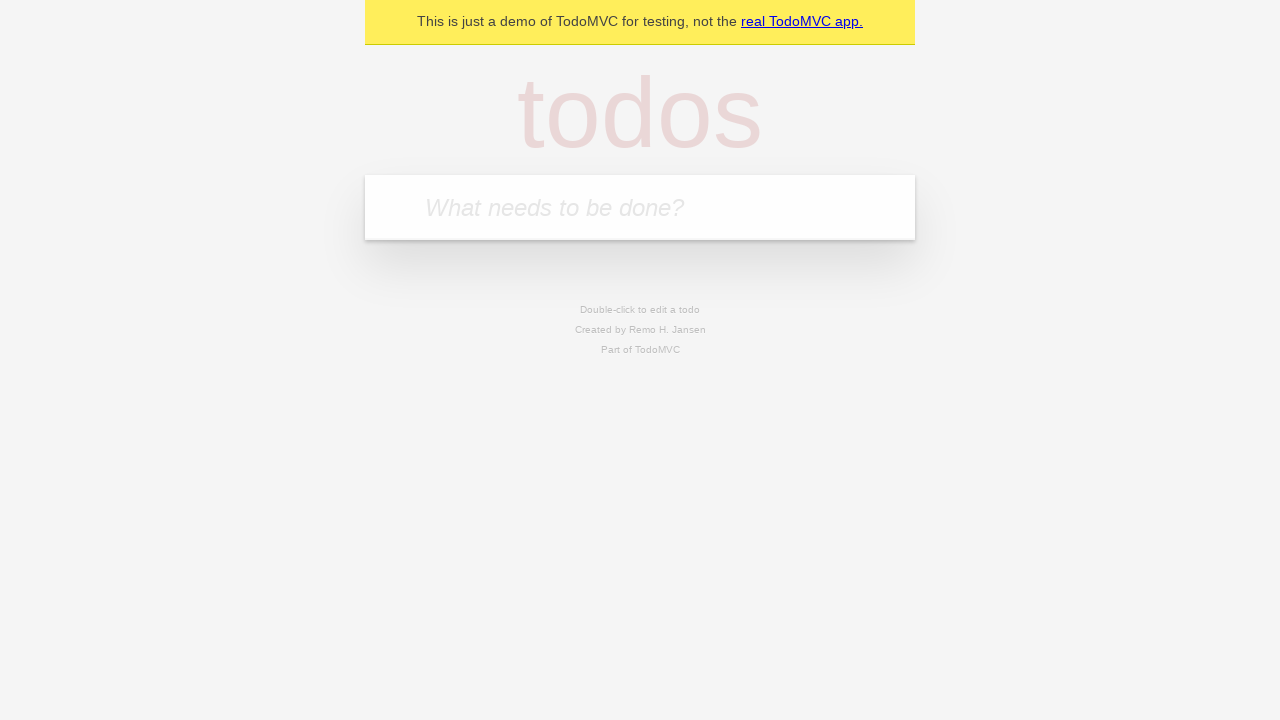

Filled todo input with 'buy some cheese' on internal:attr=[placeholder="What needs to be done?"i]
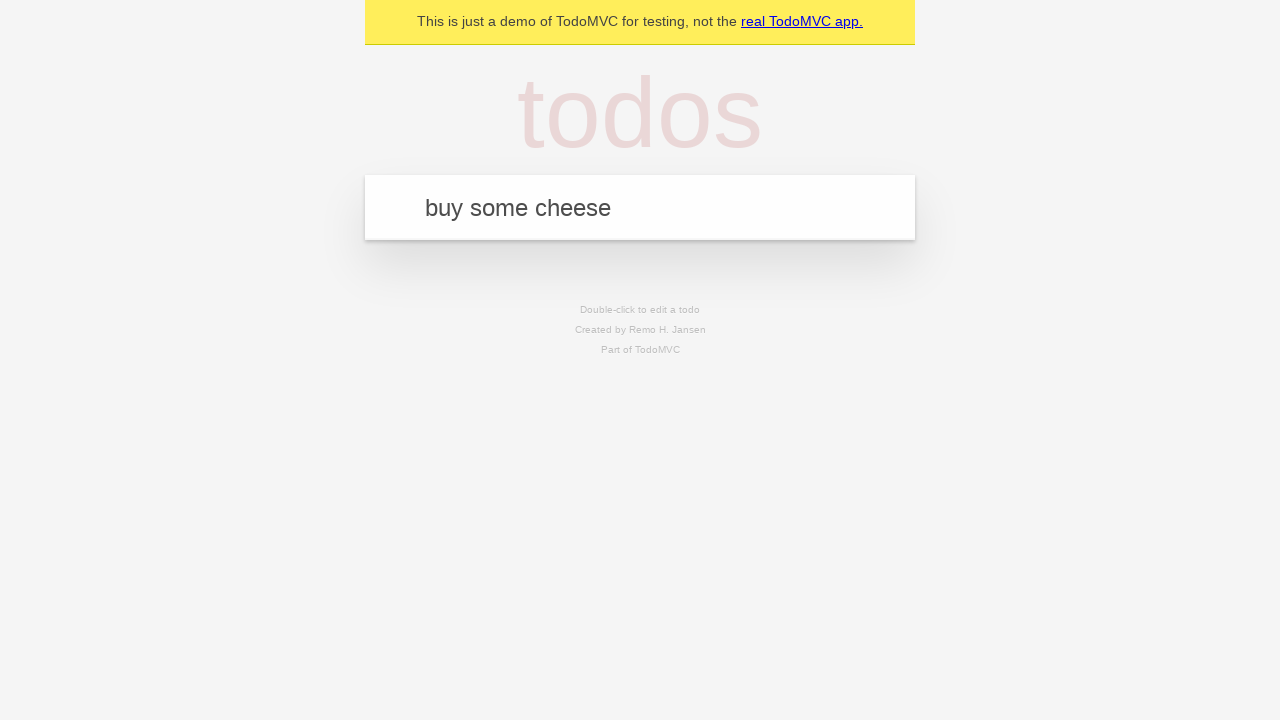

Pressed Enter to add first todo item on internal:attr=[placeholder="What needs to be done?"i]
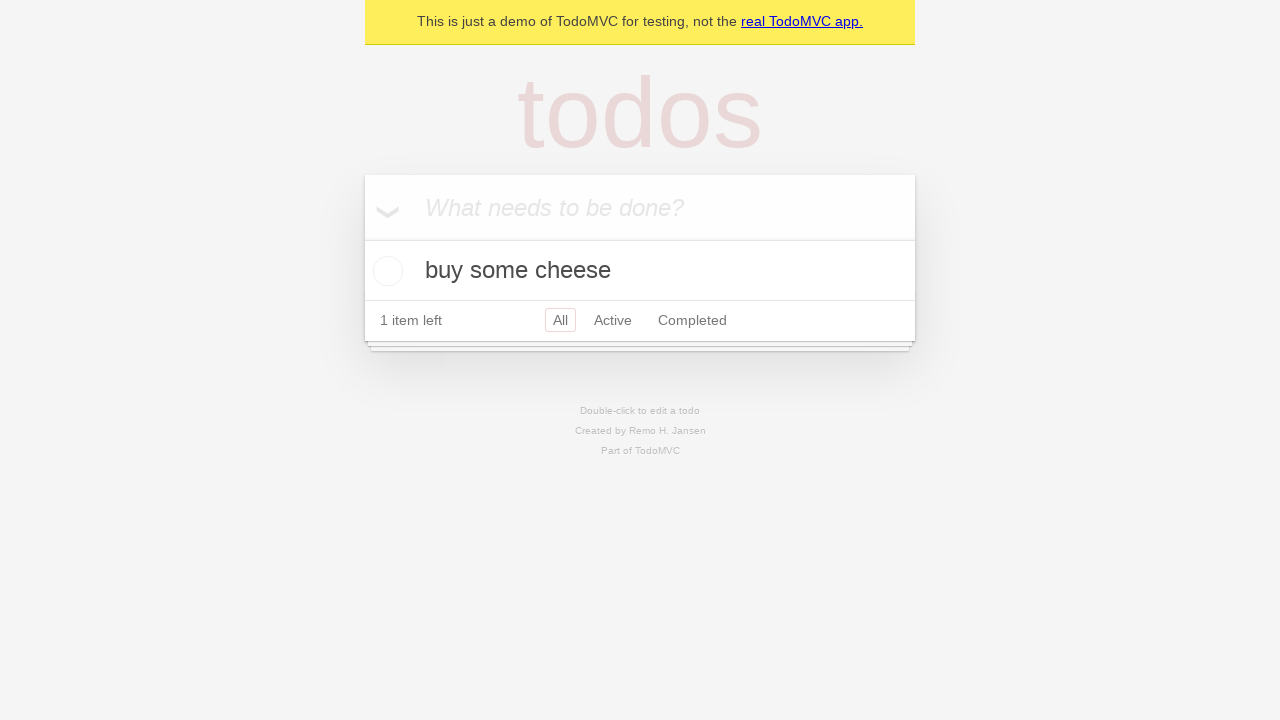

Filled todo input with 'feed the cat' on internal:attr=[placeholder="What needs to be done?"i]
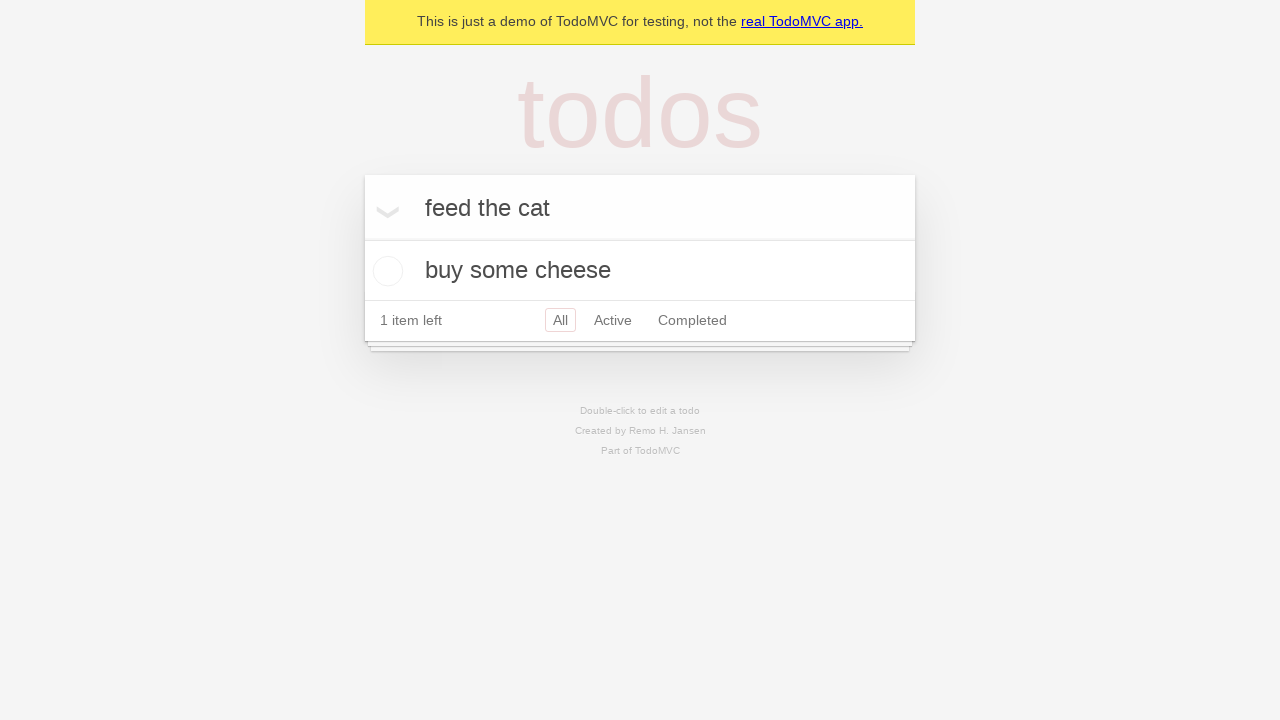

Pressed Enter to add second todo item on internal:attr=[placeholder="What needs to be done?"i]
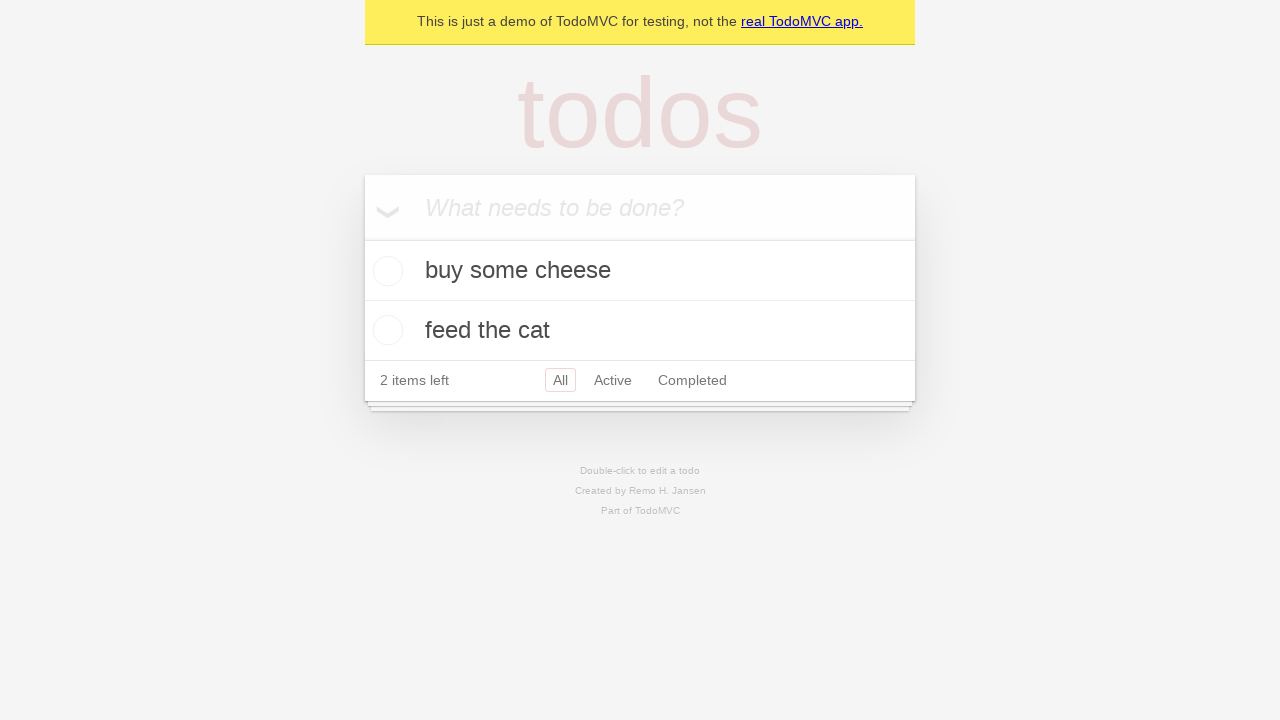

Filled todo input with 'book a doctors appointment' on internal:attr=[placeholder="What needs to be done?"i]
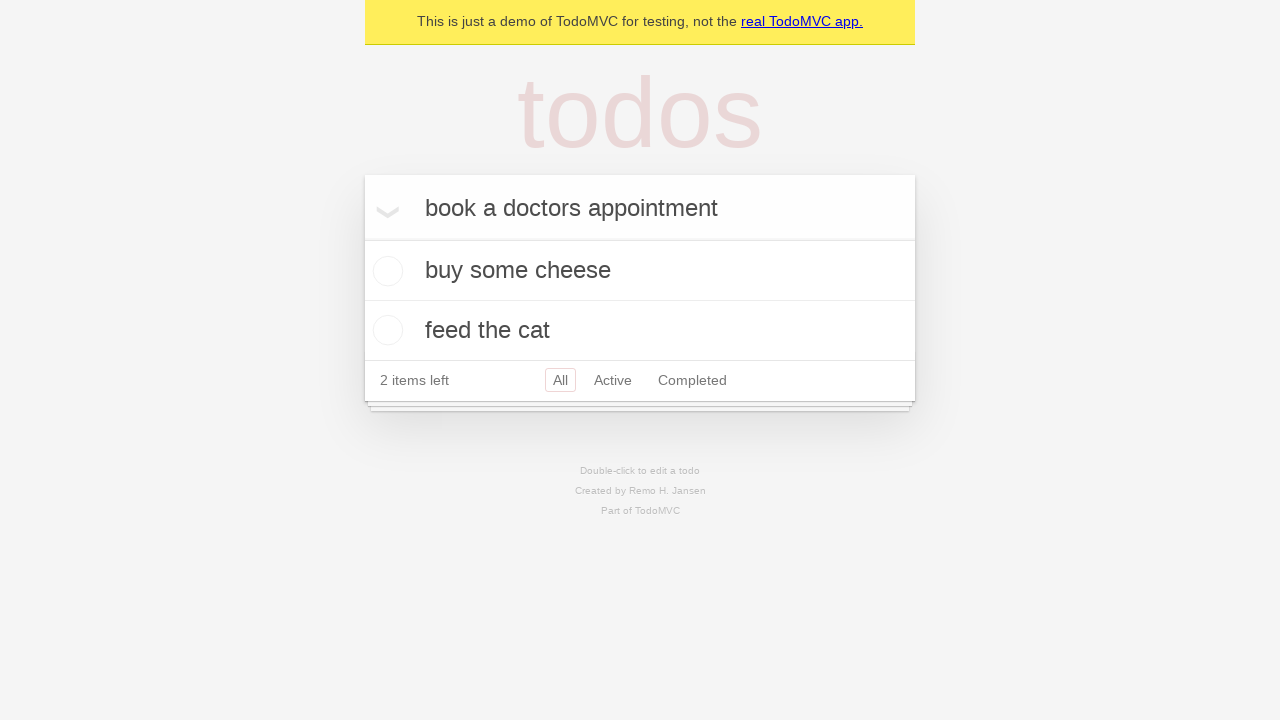

Pressed Enter to add third todo item on internal:attr=[placeholder="What needs to be done?"i]
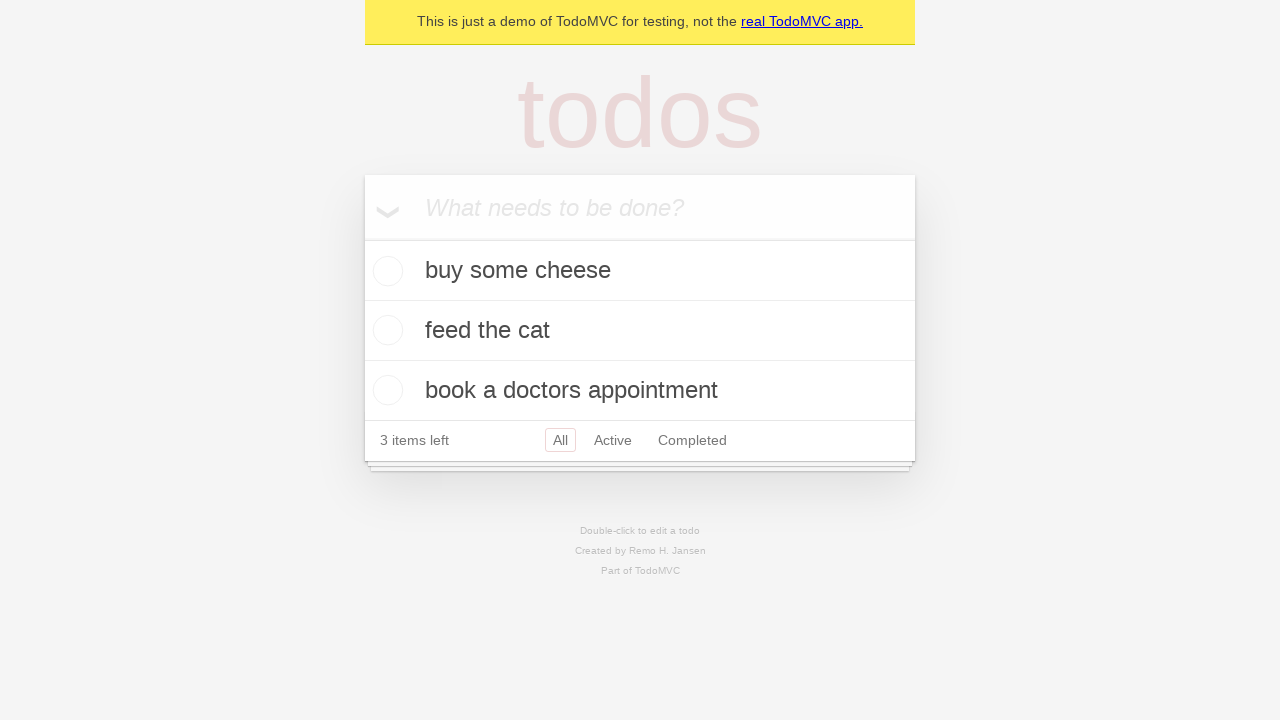

Checked 'Mark all as complete' toggle to complete all items at (362, 238) on internal:label="Mark all as complete"i
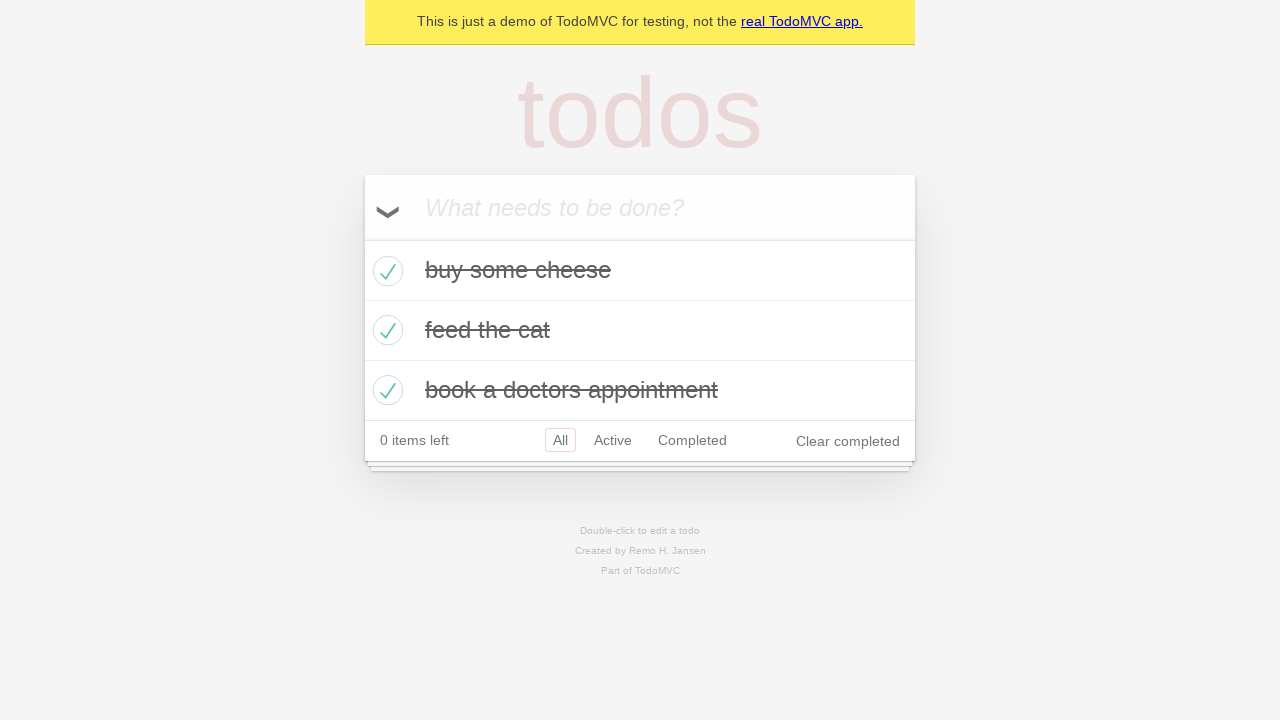

Unchecked 'Mark all as complete' toggle to clear complete state of all items at (362, 238) on internal:label="Mark all as complete"i
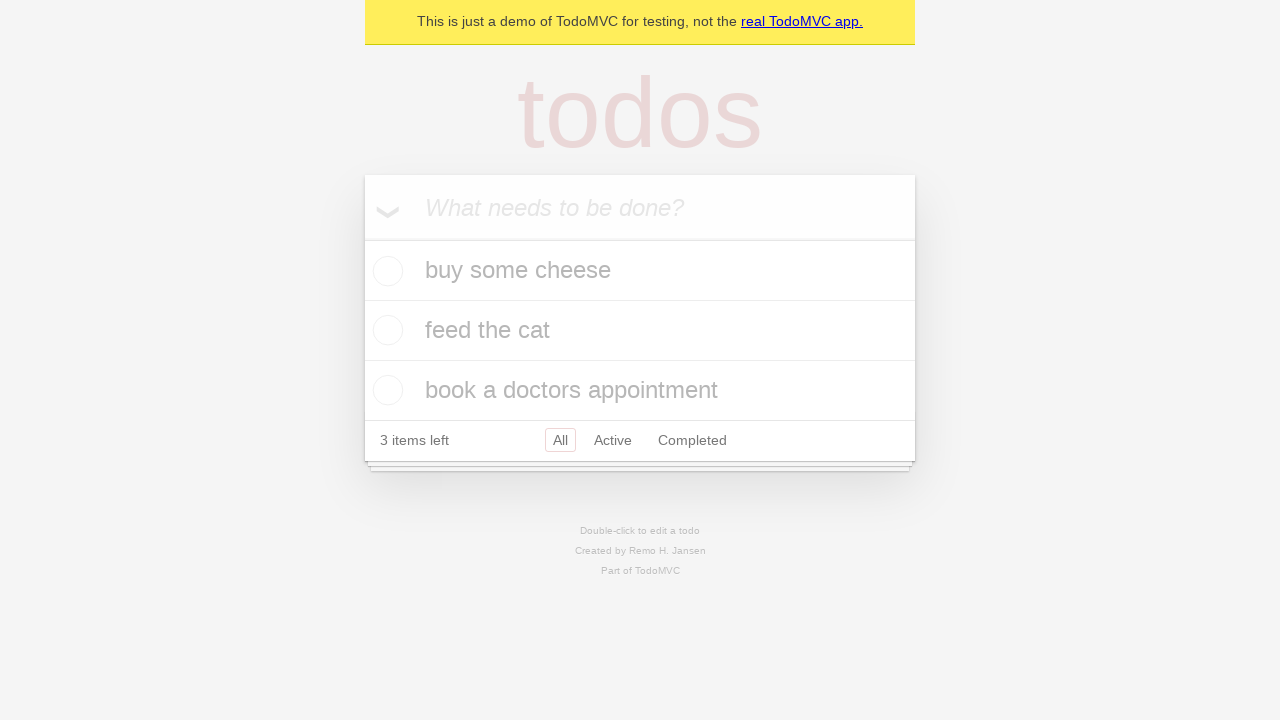

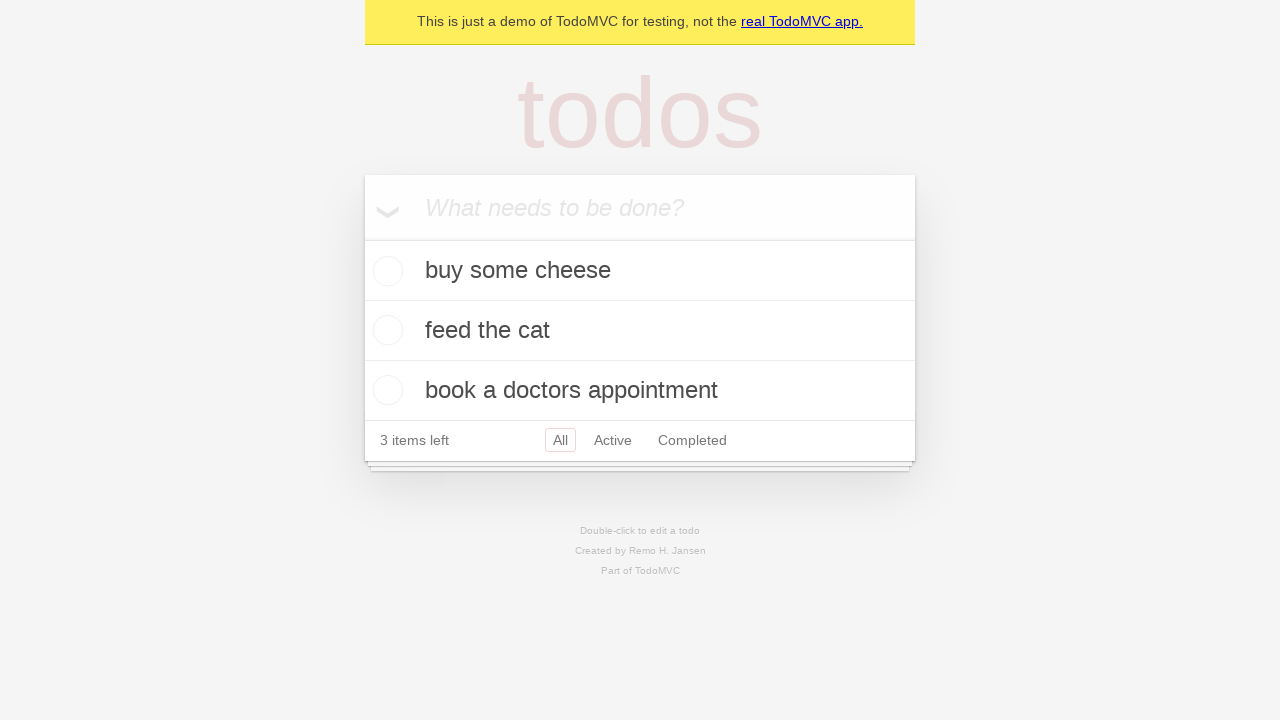